Tests iframe interaction by switching to an iframe and clicking the burger menu inside it

Starting URL: https://codenboxautomationlab.com/practice/

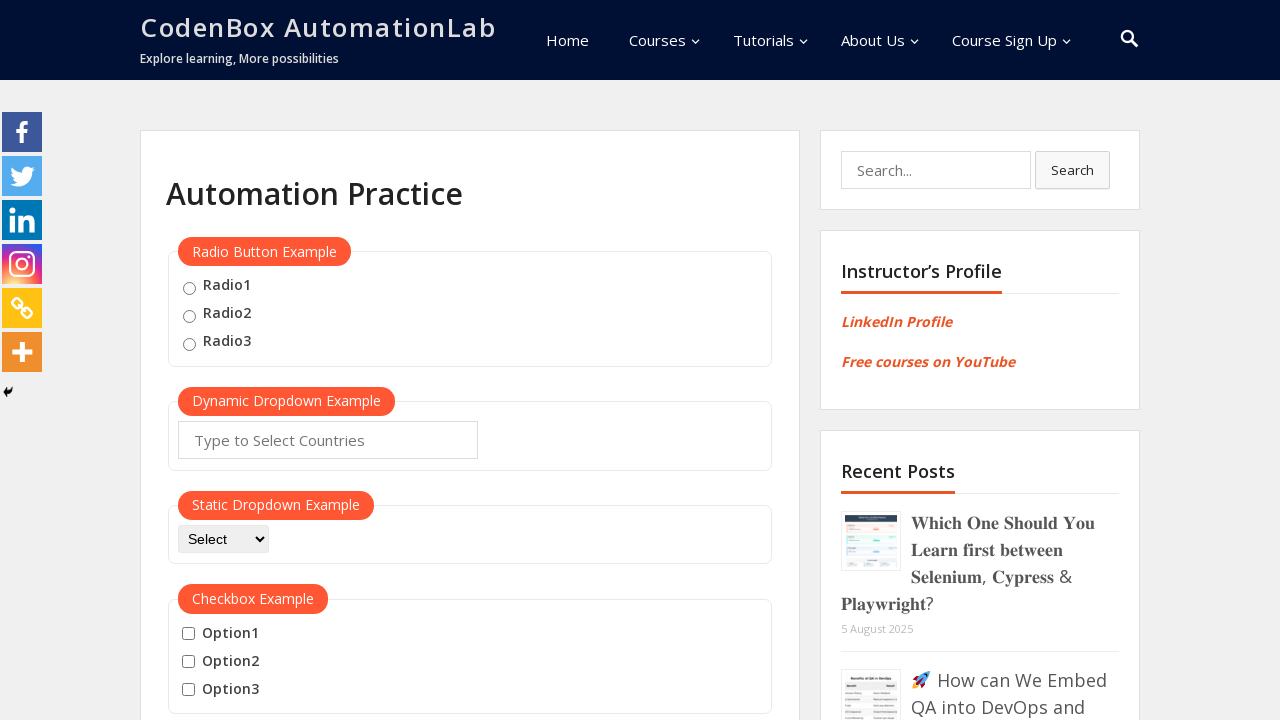

Scrolled to iframe section at position 2200
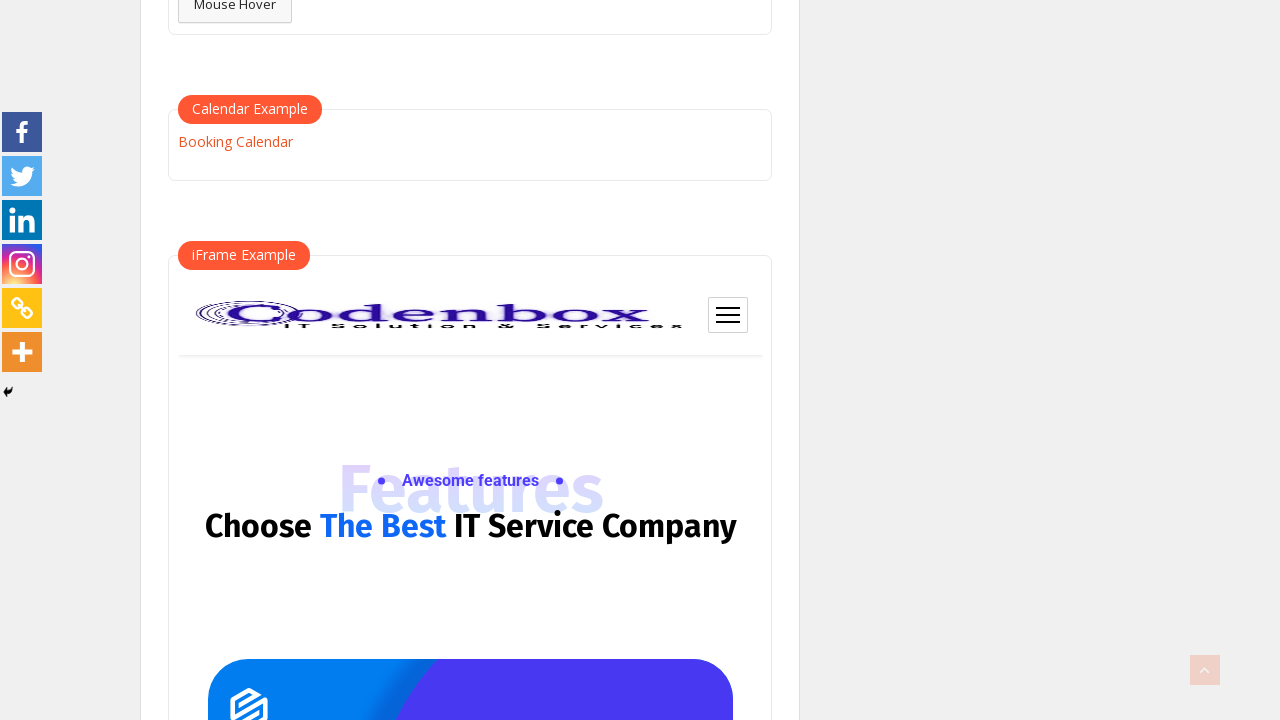

Located iframe with name 'iframe-name'
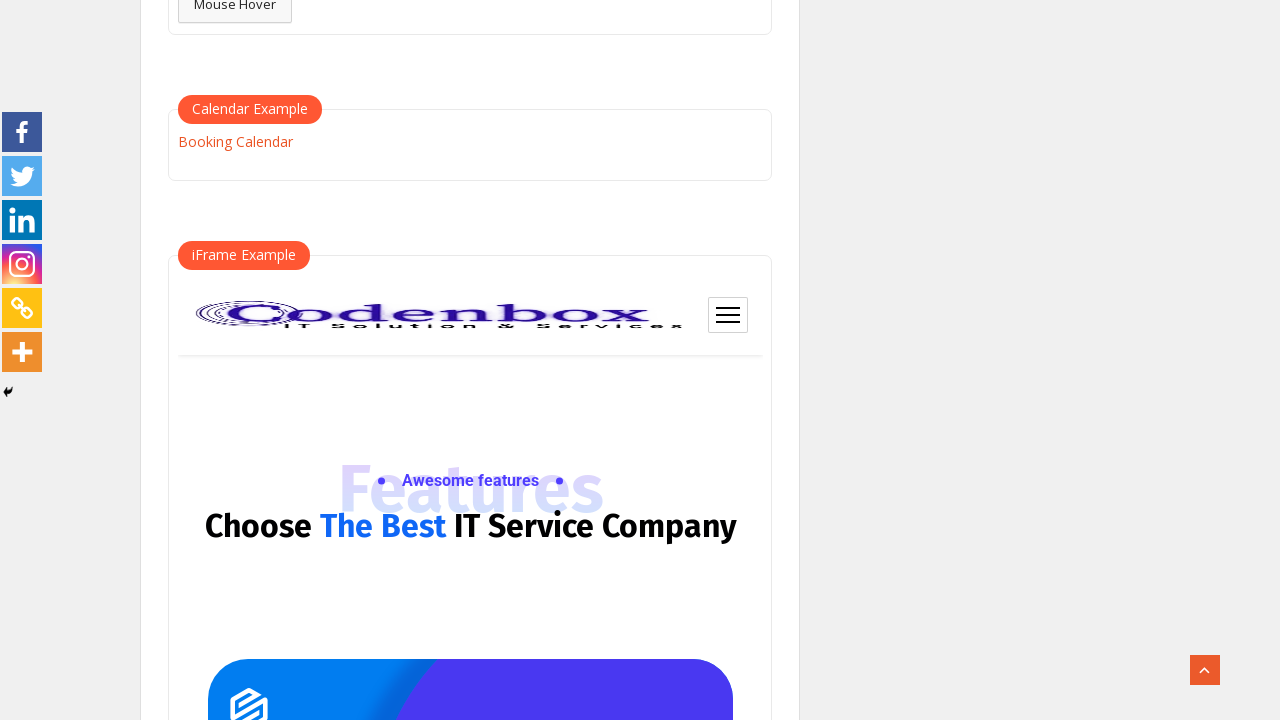

Clicked burger menu inside iframe at (728, 315) on iframe[name='iframe-name'] >> internal:control=enter-frame >> .ct-mobile-meta-it
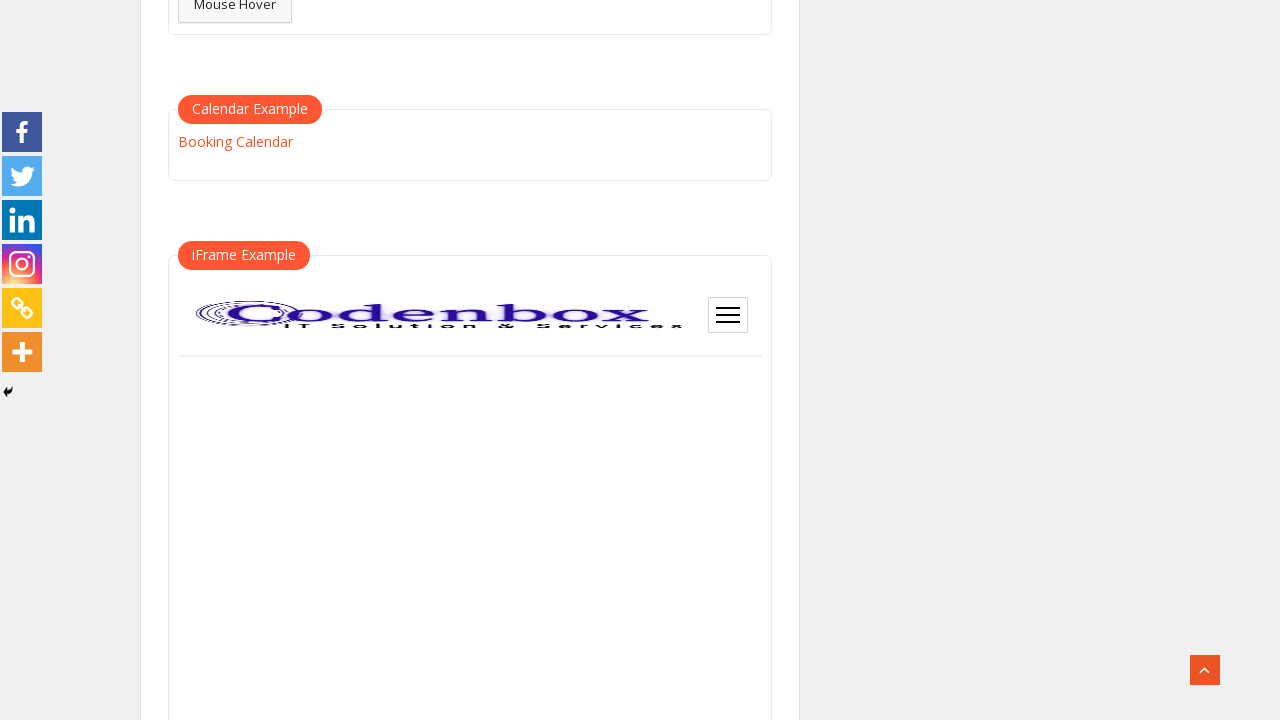

Clicked 'Booking Calendar' link and new page opened at (235, 141) on text=Booking Calendar
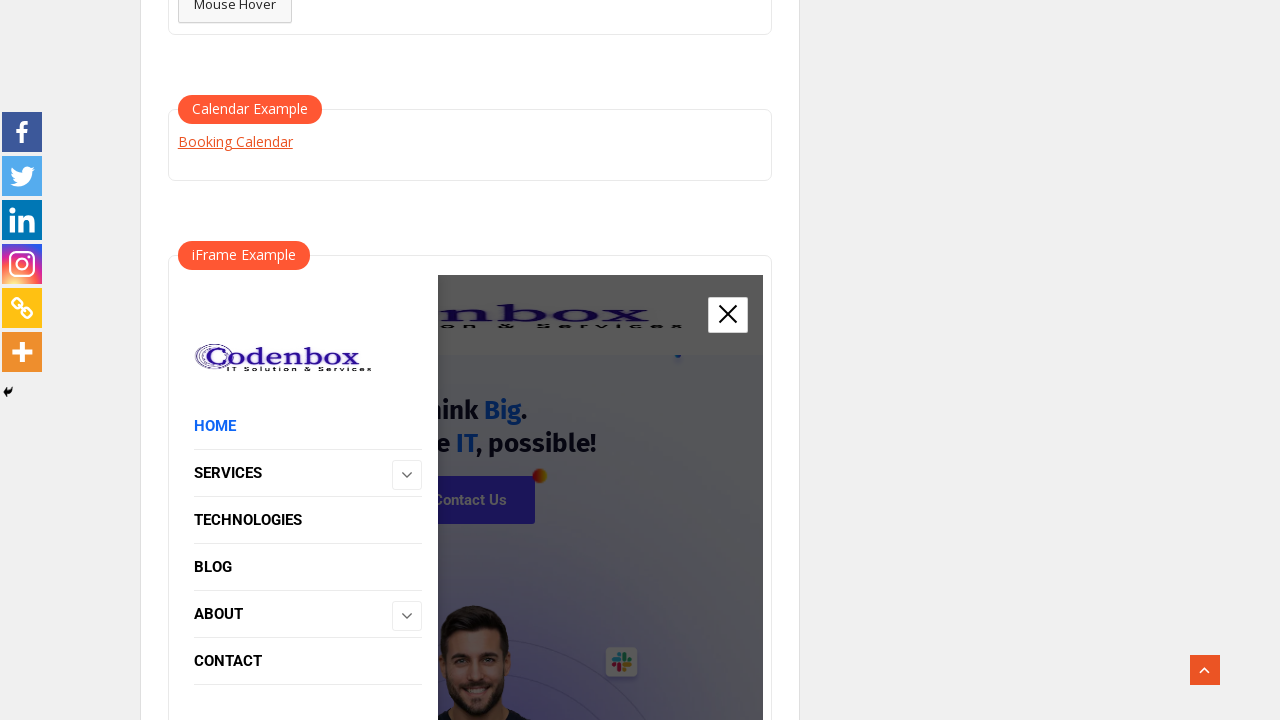

Retrieved new page object from context
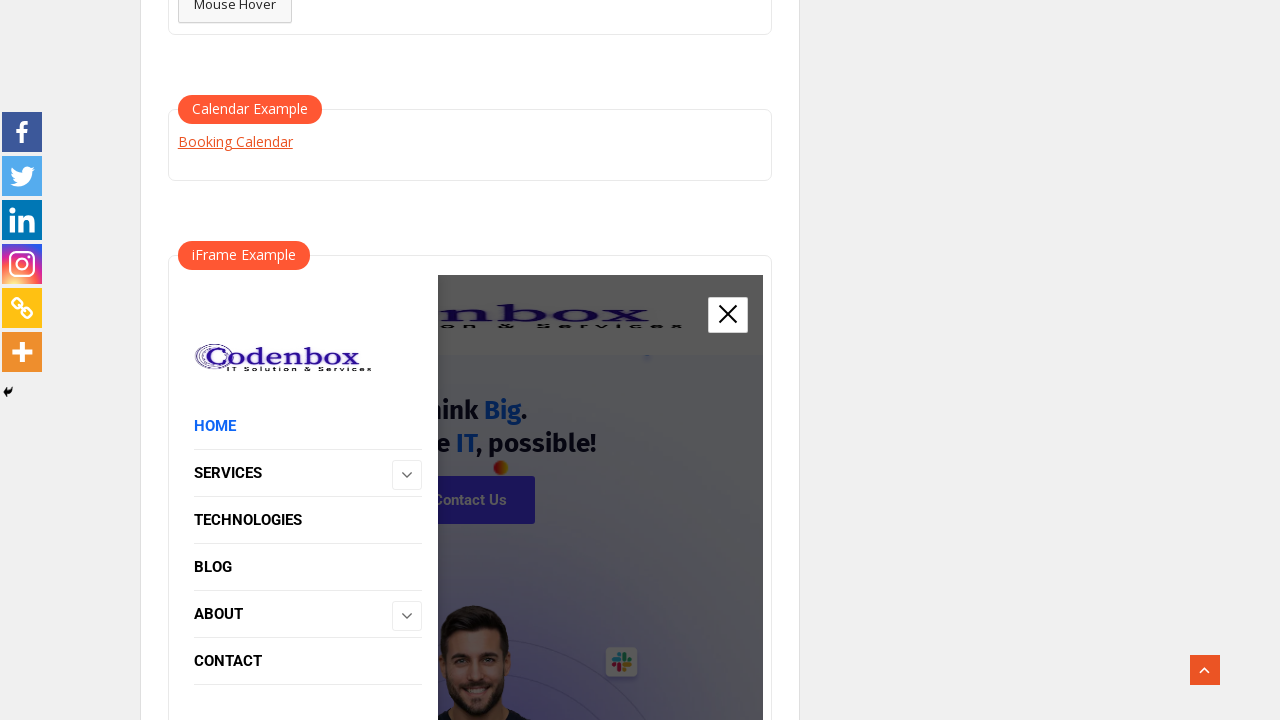

New page fully loaded
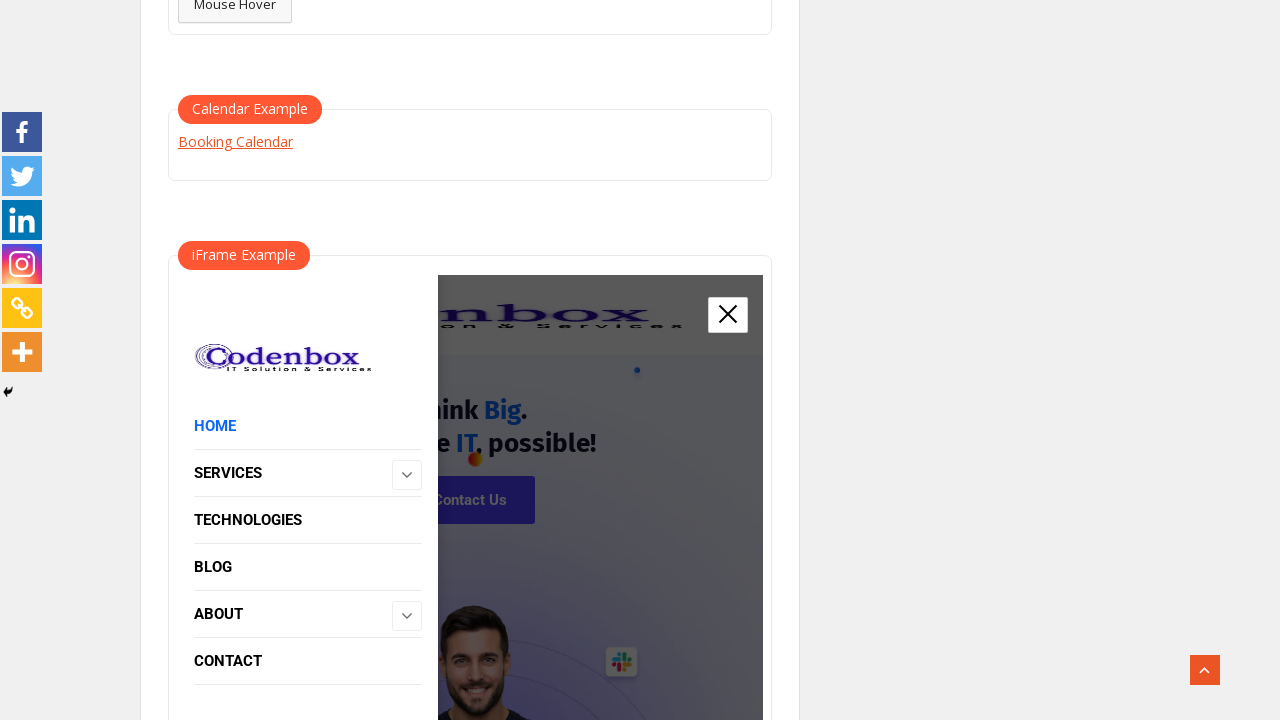

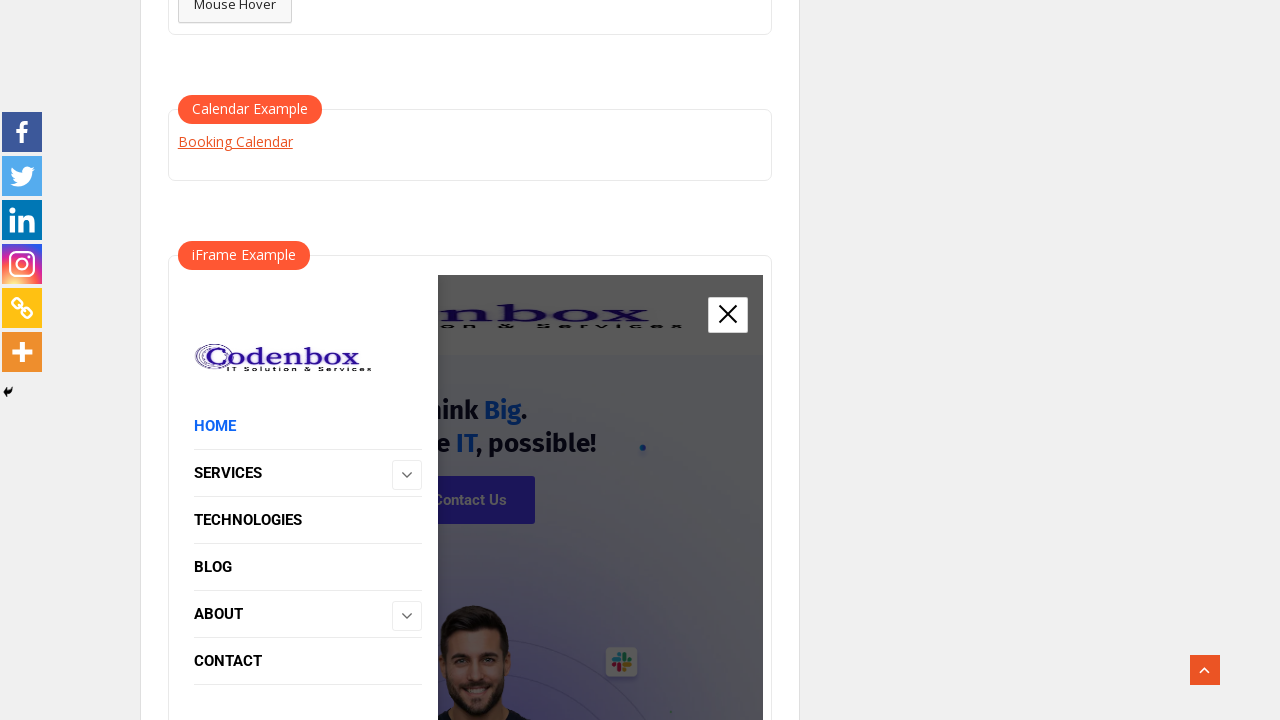